Tests handling of JavaScript alert popups by clicking a button that triggers an alert and accepting it

Starting URL: https://www.selenium.dev/documentation/webdriver/interactions/alerts/

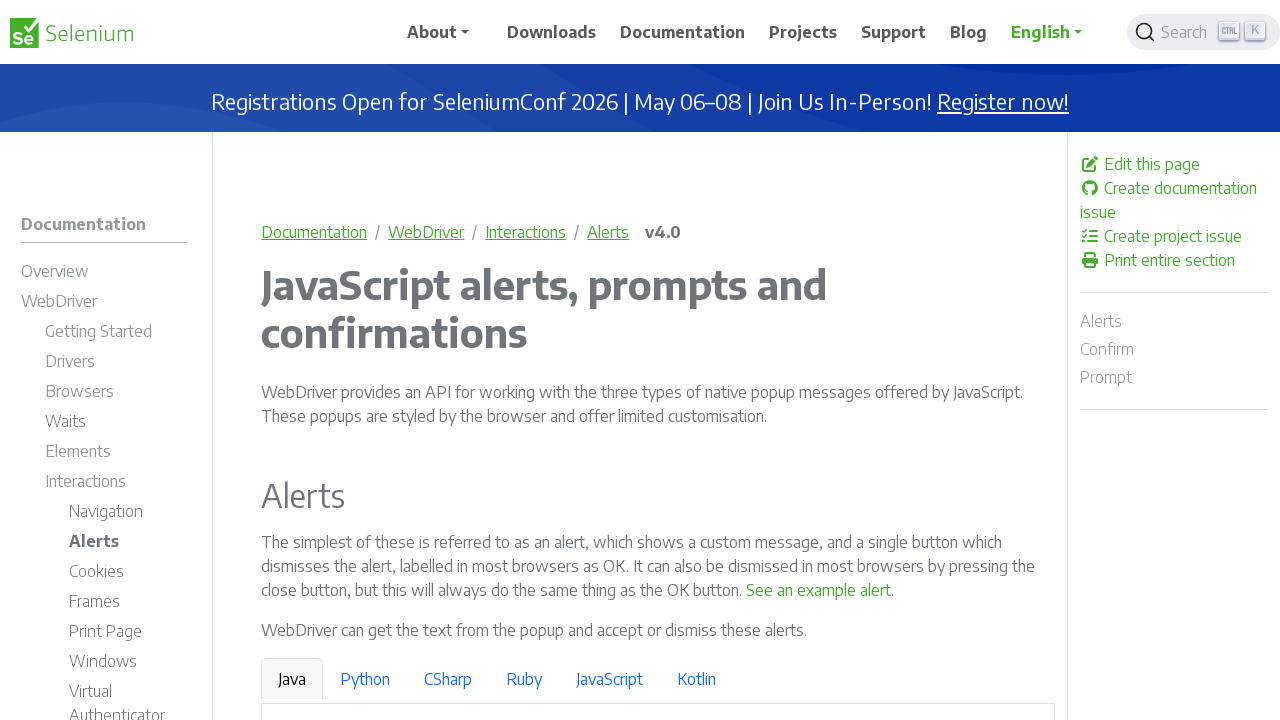

Set up dialog handler to accept alerts
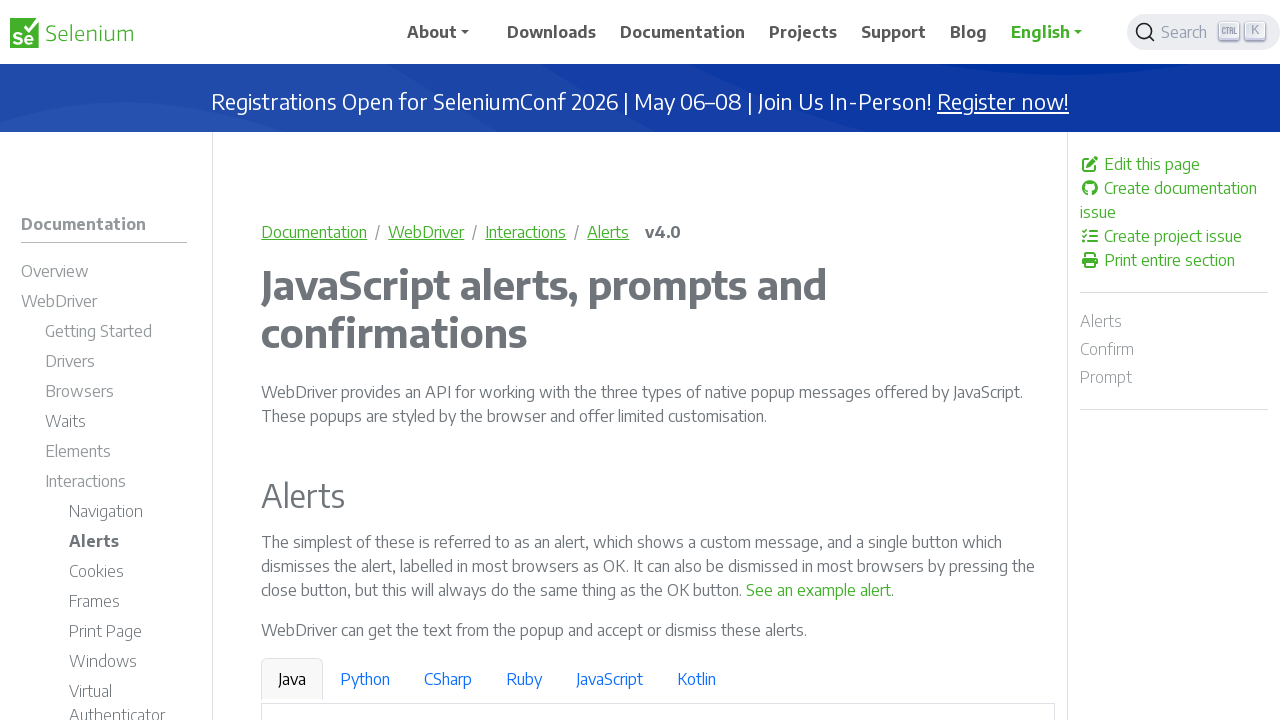

Clicked button to trigger JavaScript alert popup at (819, 590) on internal:text="See an example alert"s
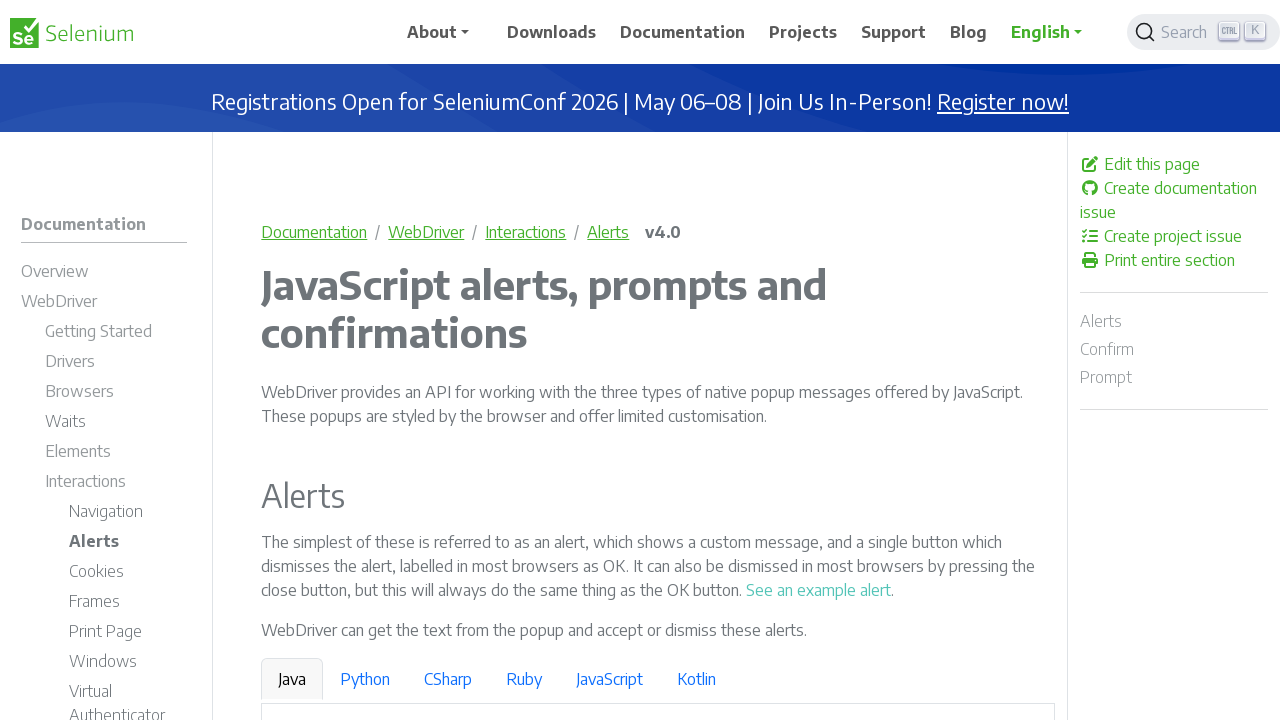

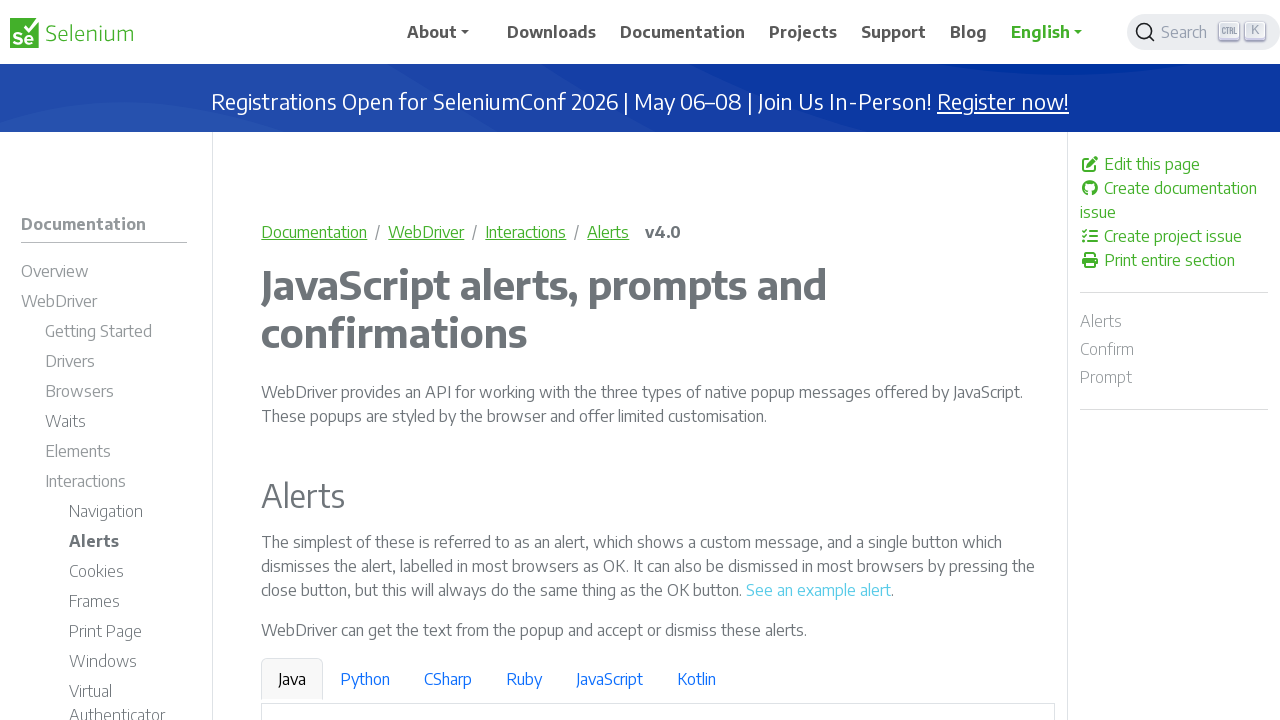